Solves a mathematical captcha by reading a value, calculating the result, filling the answer field, selecting checkboxes and radio buttons, and submitting the form

Starting URL: http://suninjuly.github.io/math.html

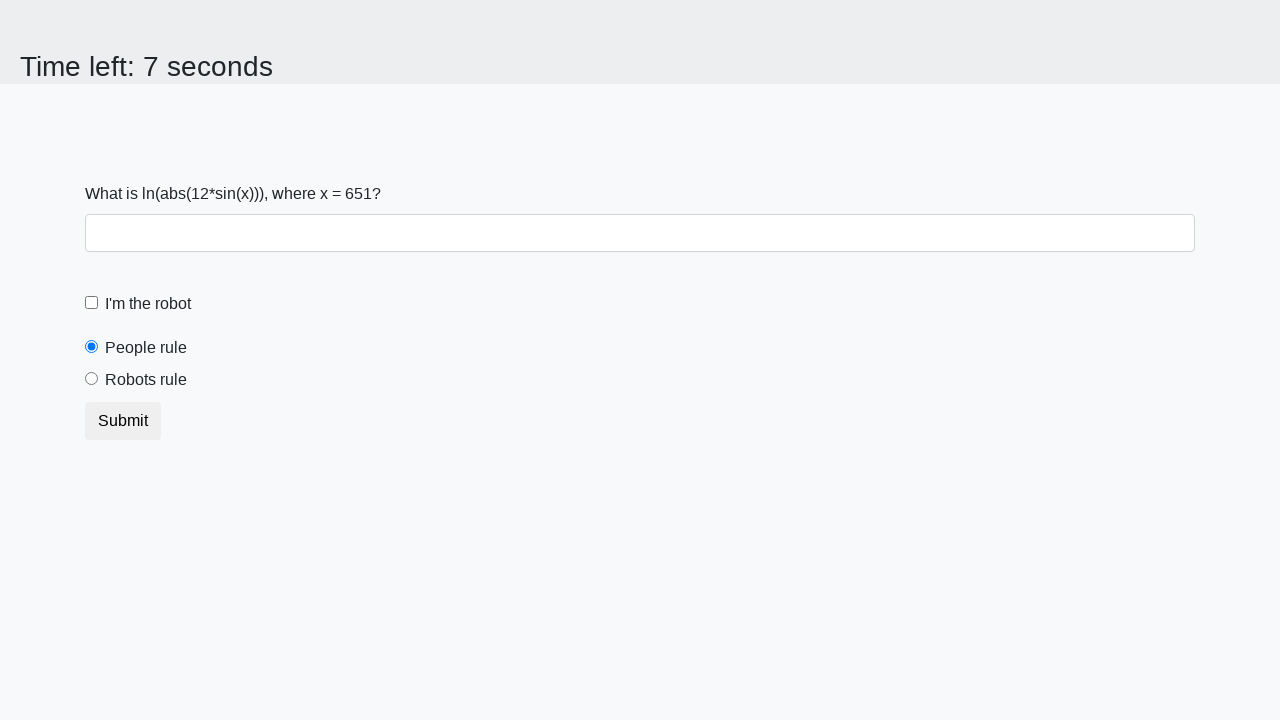

Retrieved mathematical expression value from page
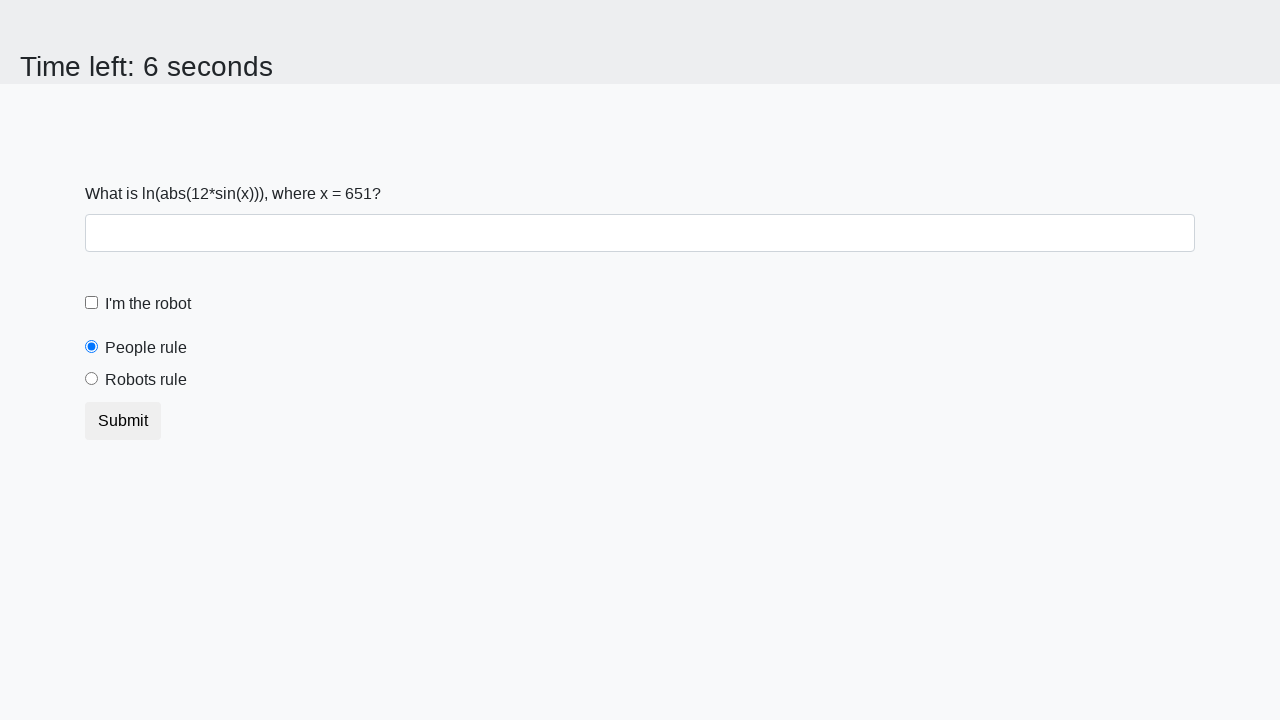

Calculated result using logarithmic formula: 2.0335826542407944
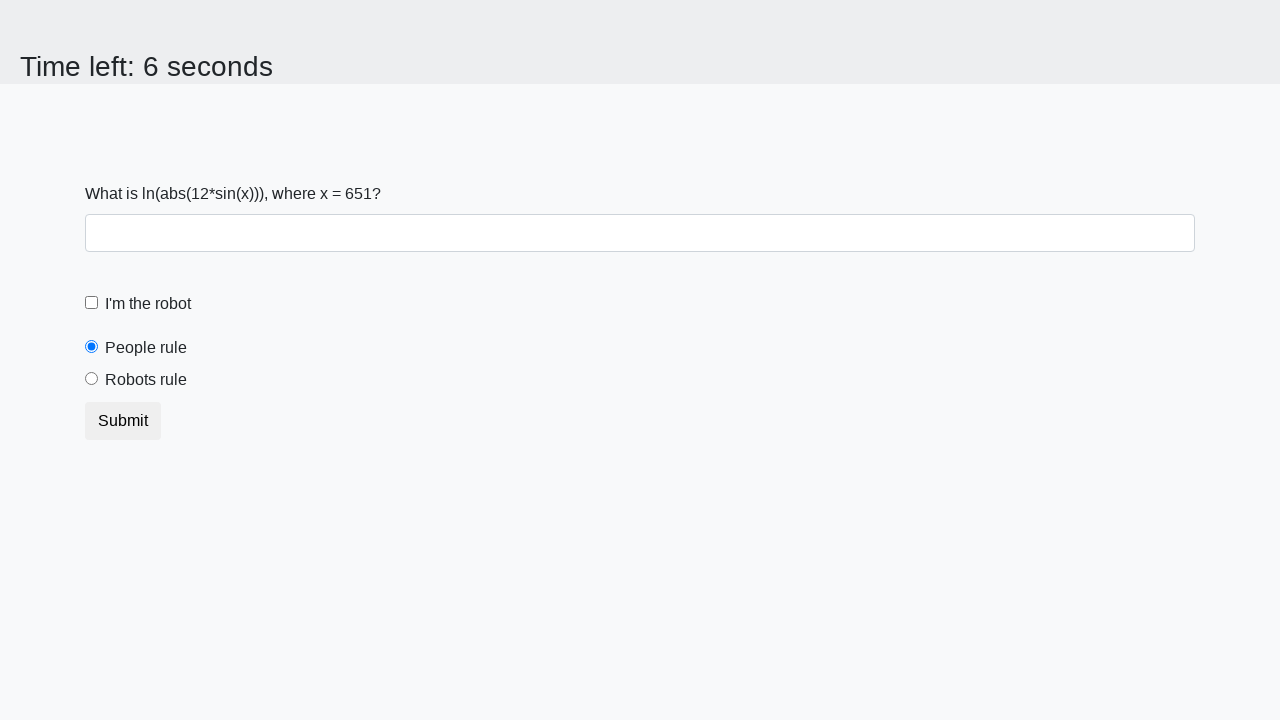

Filled answer field with calculated result on #answer
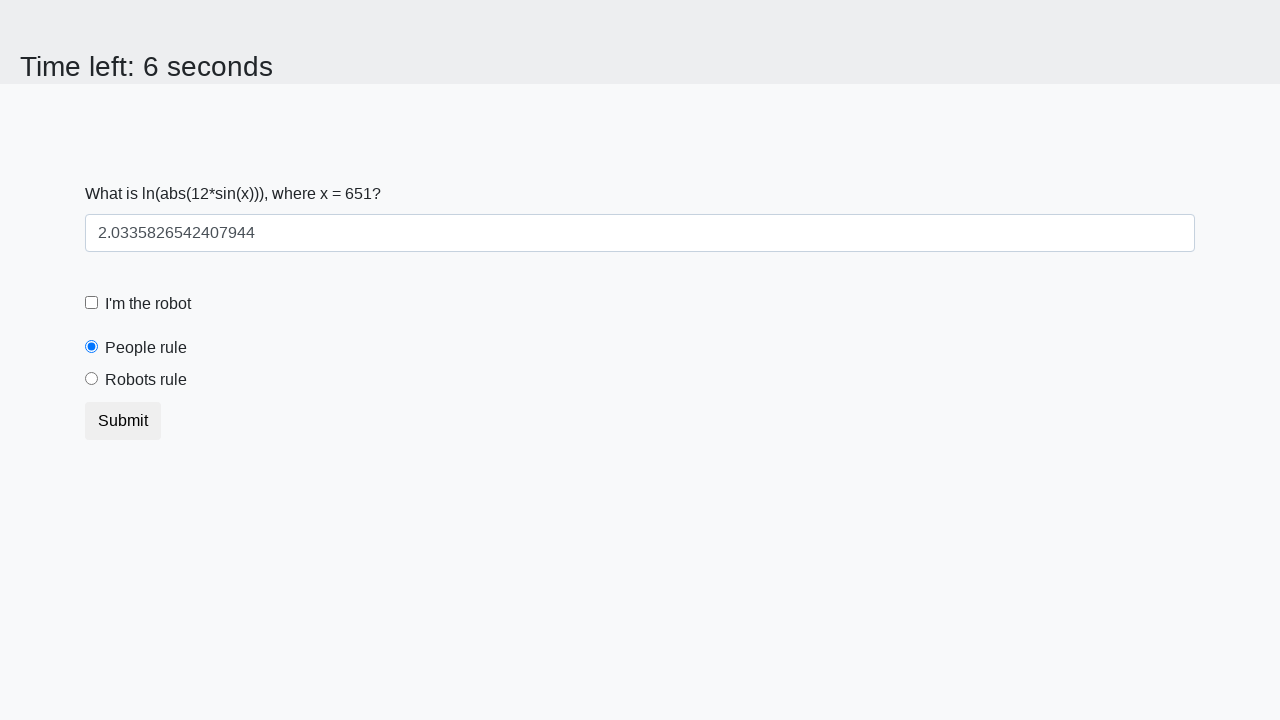

Clicked 'I am not a robot' checkbox at (92, 303) on #robotCheckbox
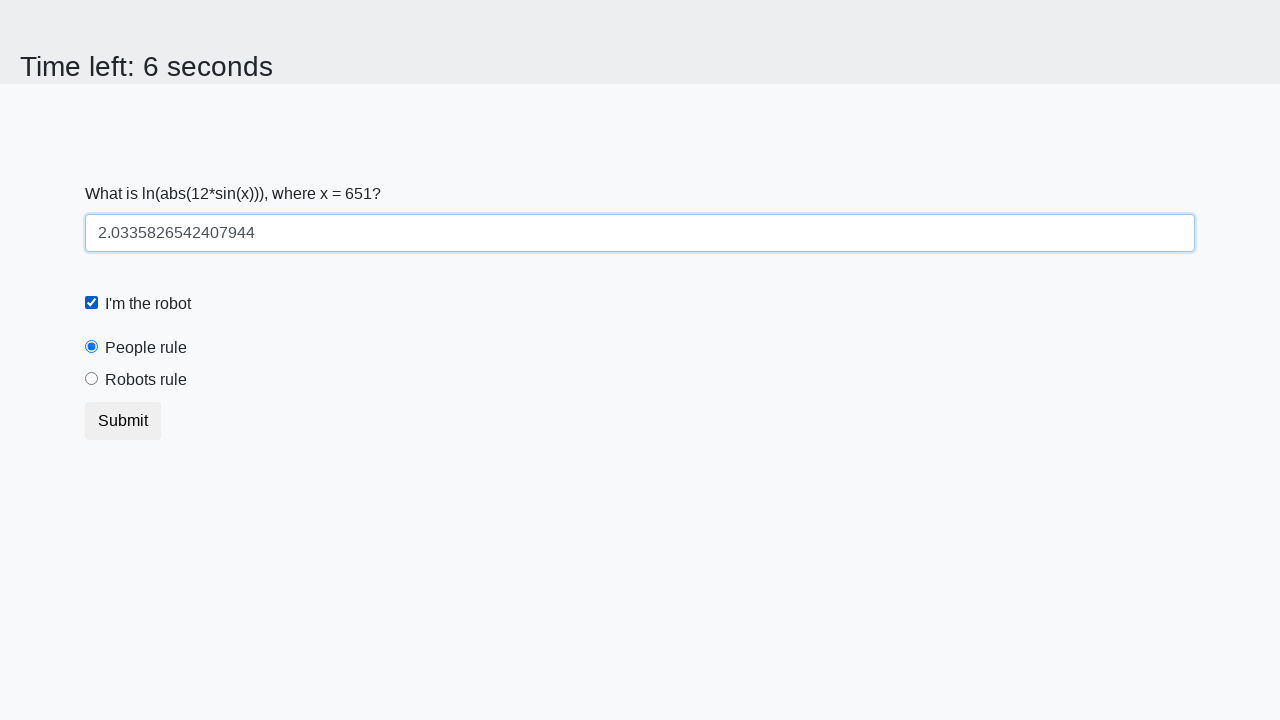

Selected 'robots rule' radio button at (92, 379) on #robotsRule
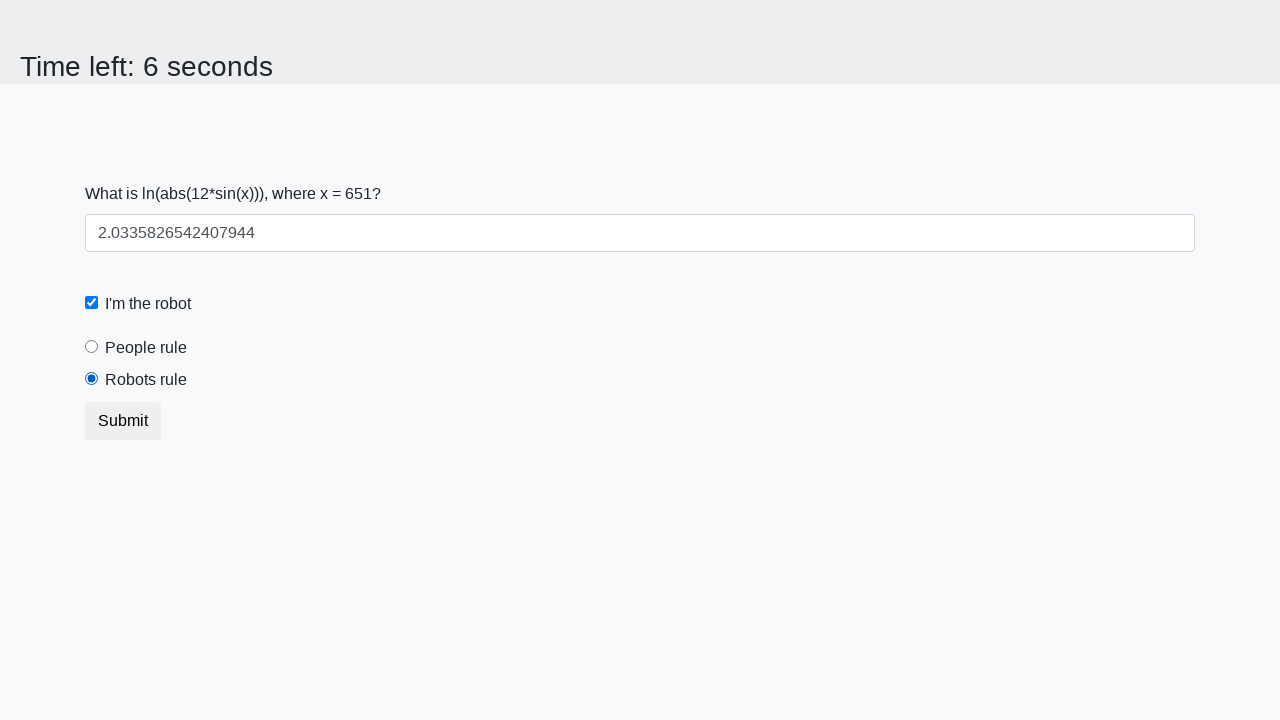

Clicked submit button to submit the form at (123, 421) on button
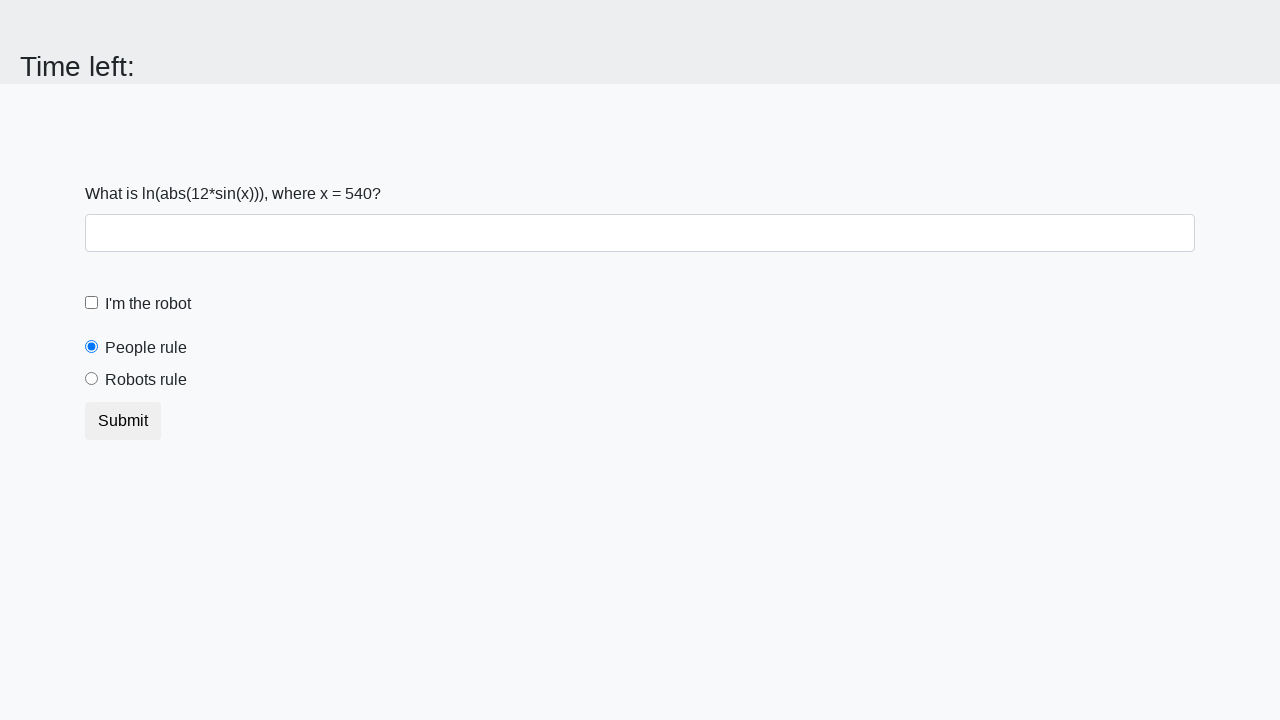

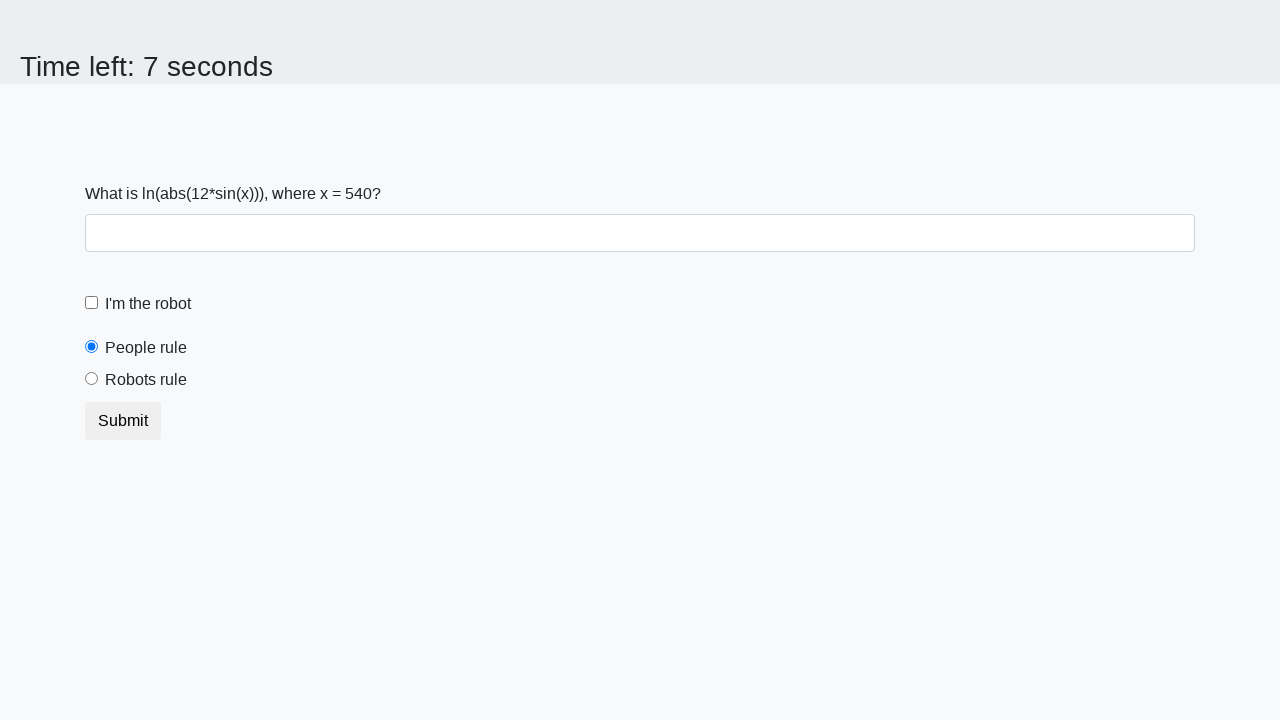